Tests button click functionality by clicking button one on a buttons test page

Starting URL: https://www.automationtesting.co.uk/buttons.html

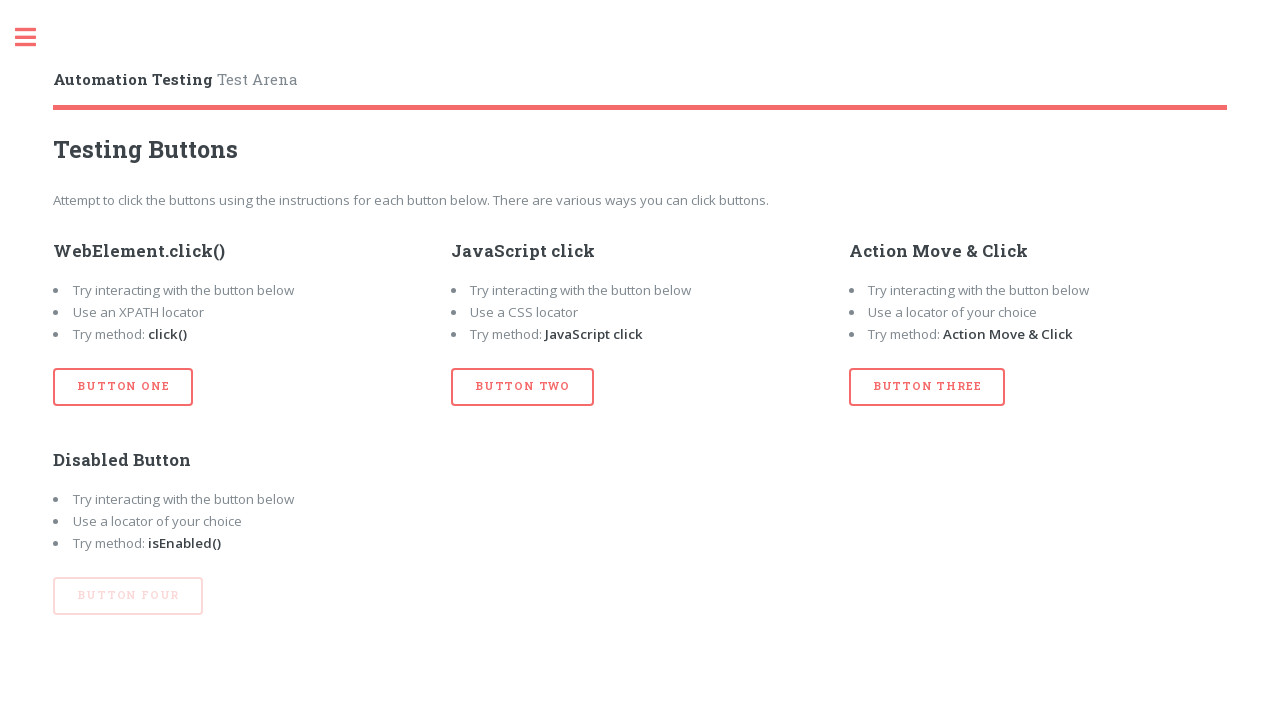

Navigated to buttons test page
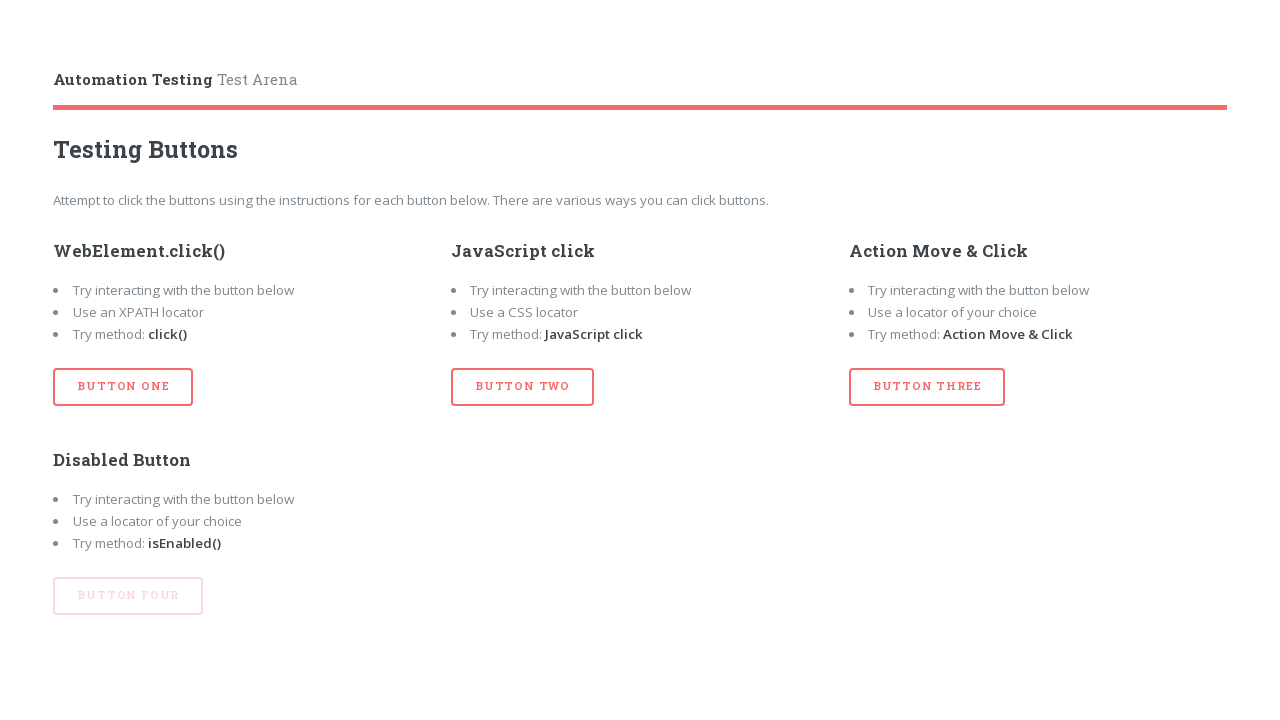

Clicked button one using CSS selector #btn_one at (123, 387) on #btn_one
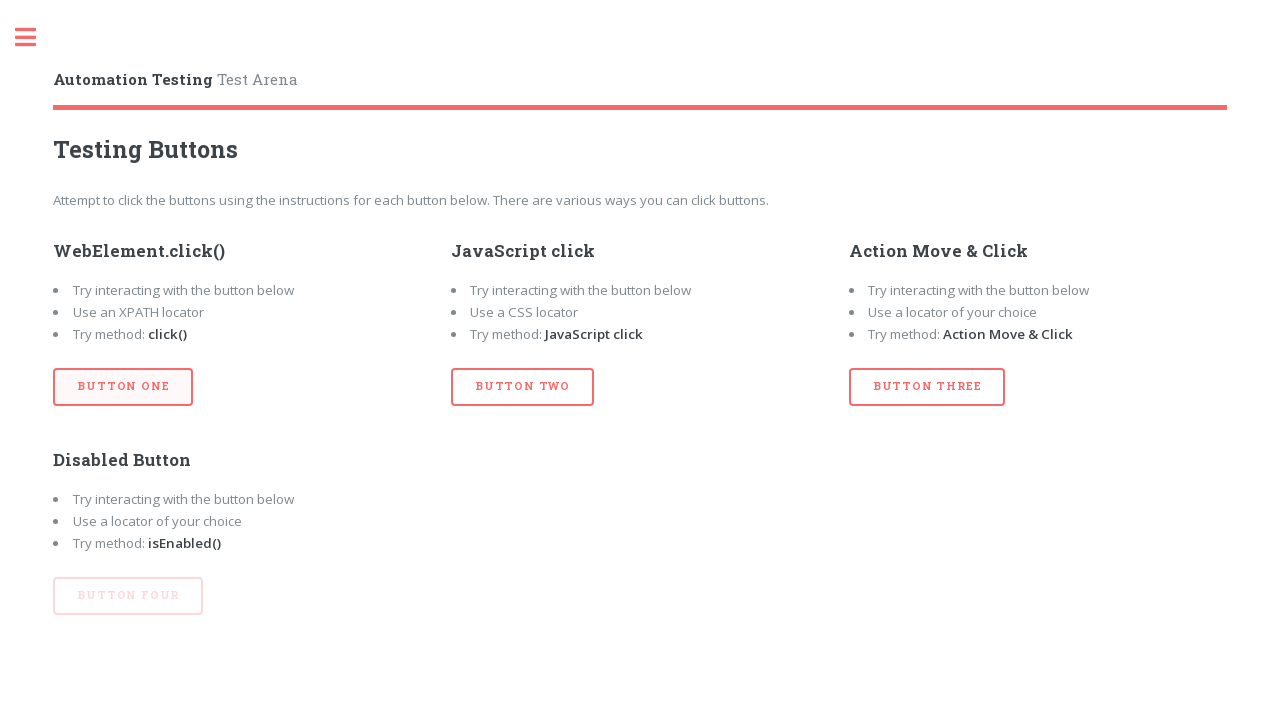

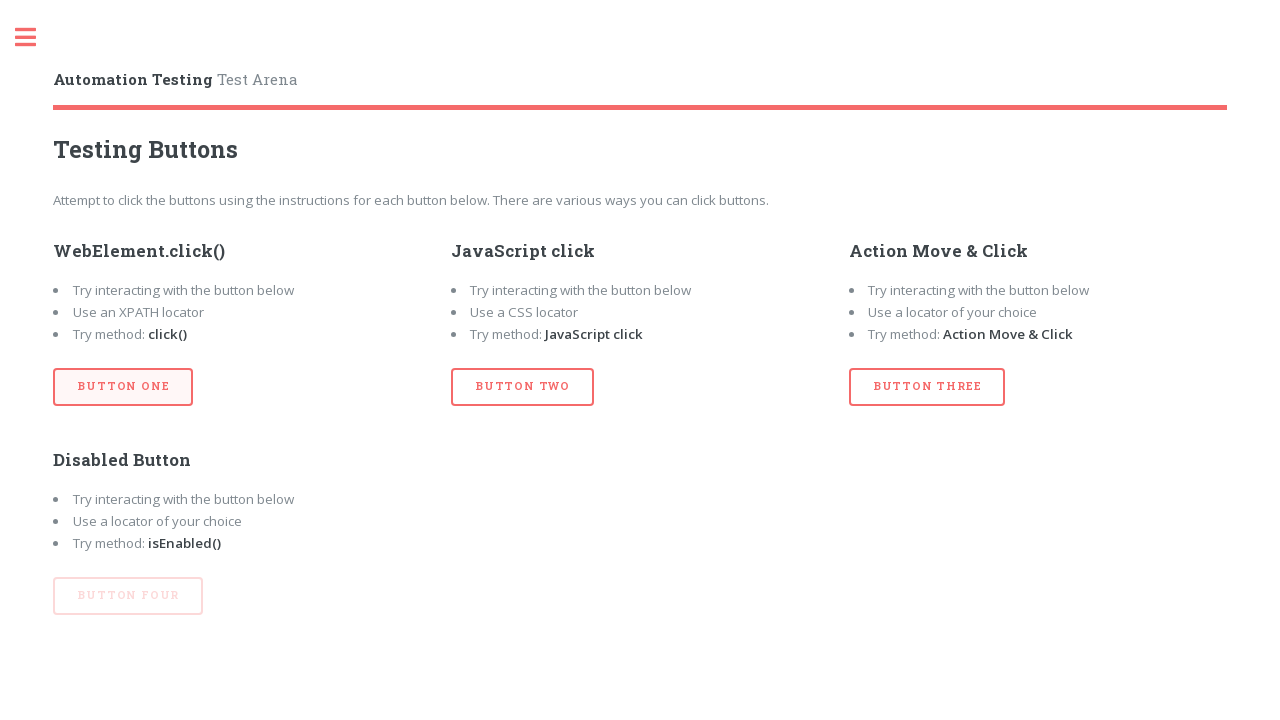